Tests checkbox functionality by checking, unchecking, and verifying checkbox states on a practice page

Starting URL: https://rahulshettyacademy.com/AutomationPractice/

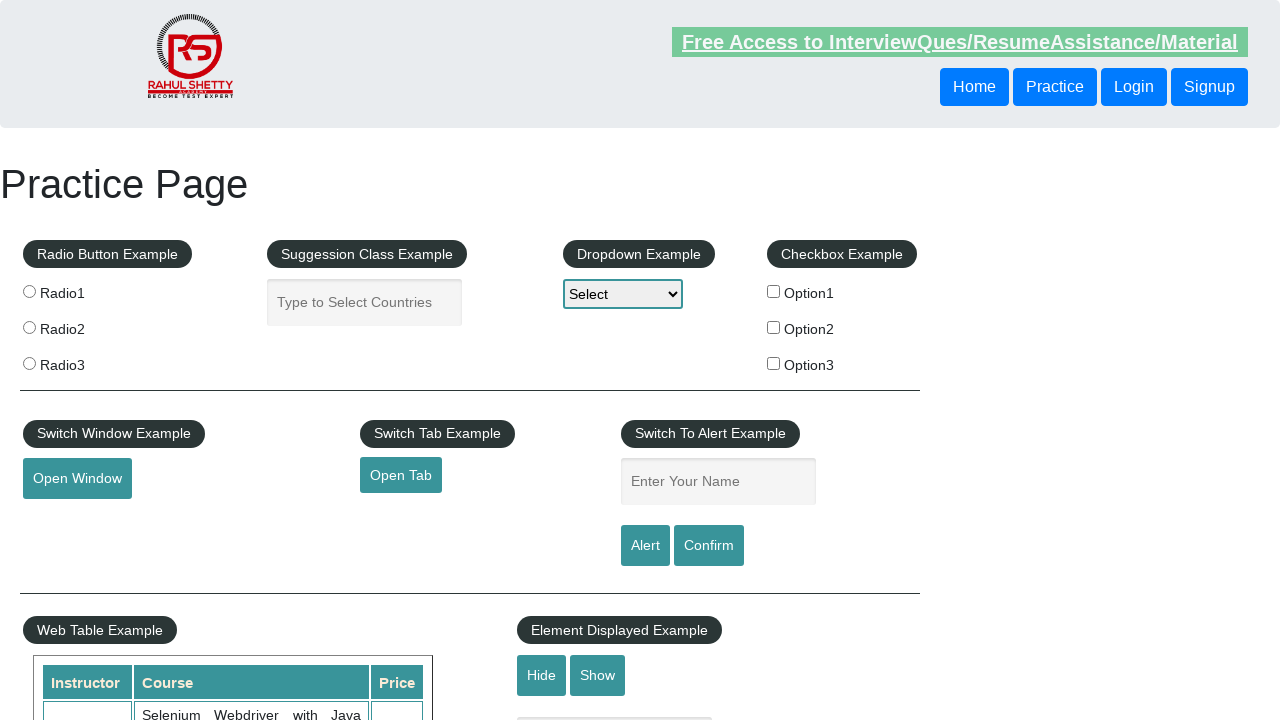

Checked the first checkbox (checkBoxOption1) at (774, 291) on input[id='checkBoxOption1']
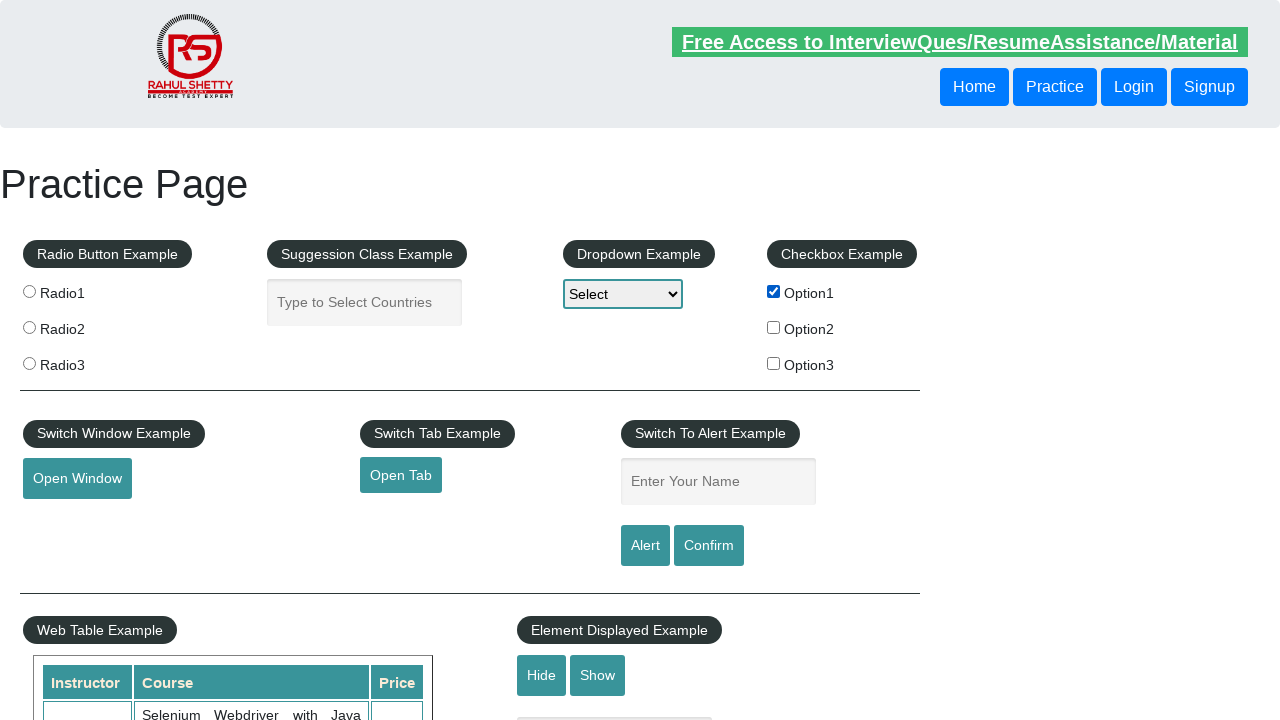

Verified that checkBoxOption1 is checked
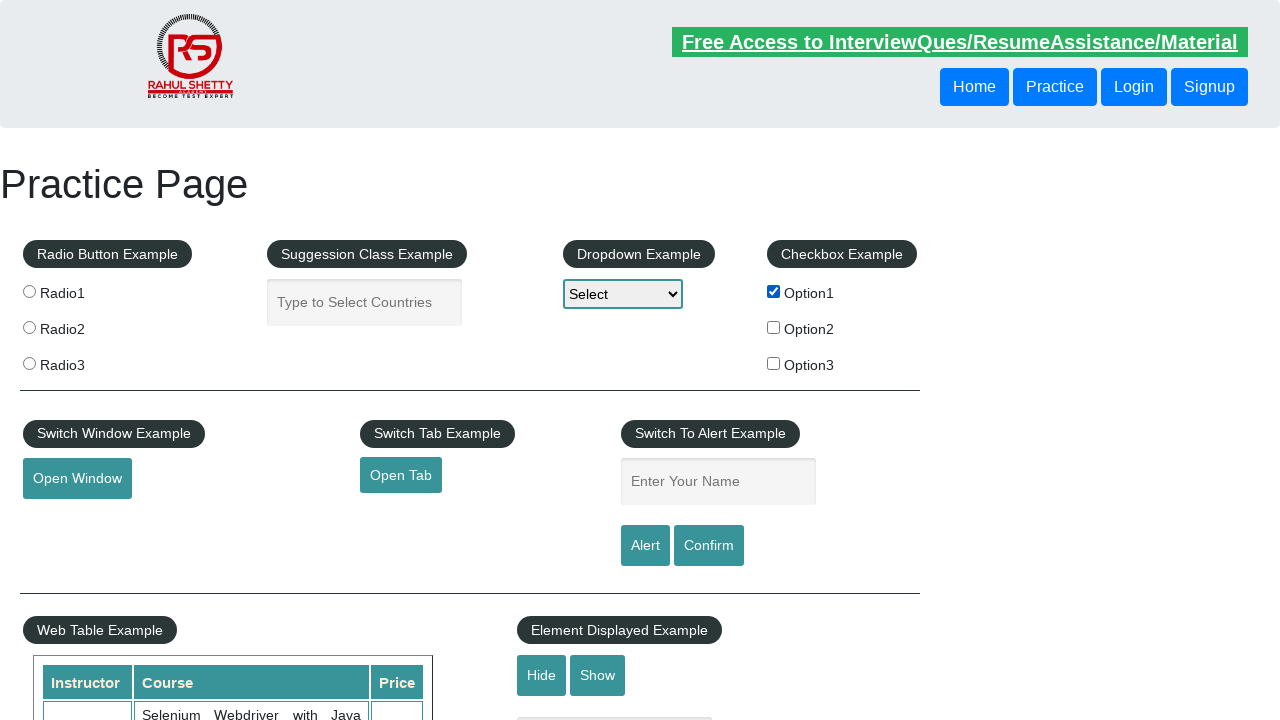

Unchecked the first checkbox (checkBoxOption1) at (774, 291) on input[id='checkBoxOption1']
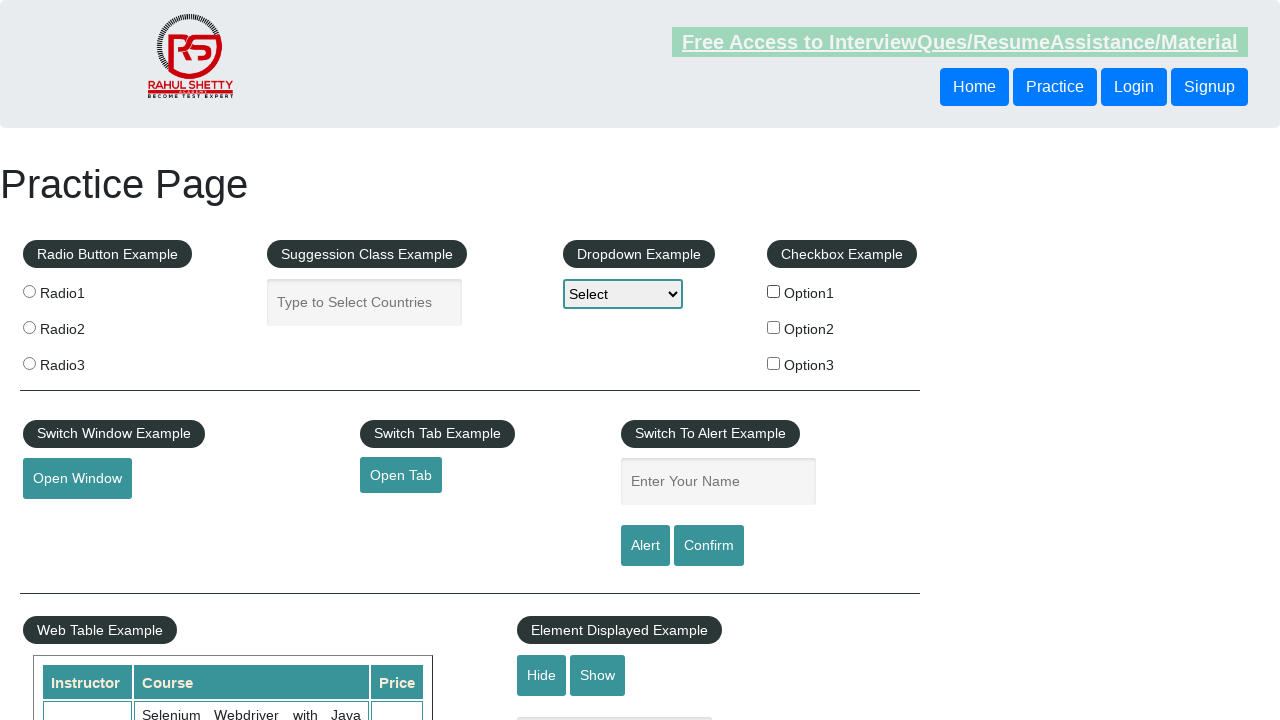

Verified that checkBoxOption1 is unchecked
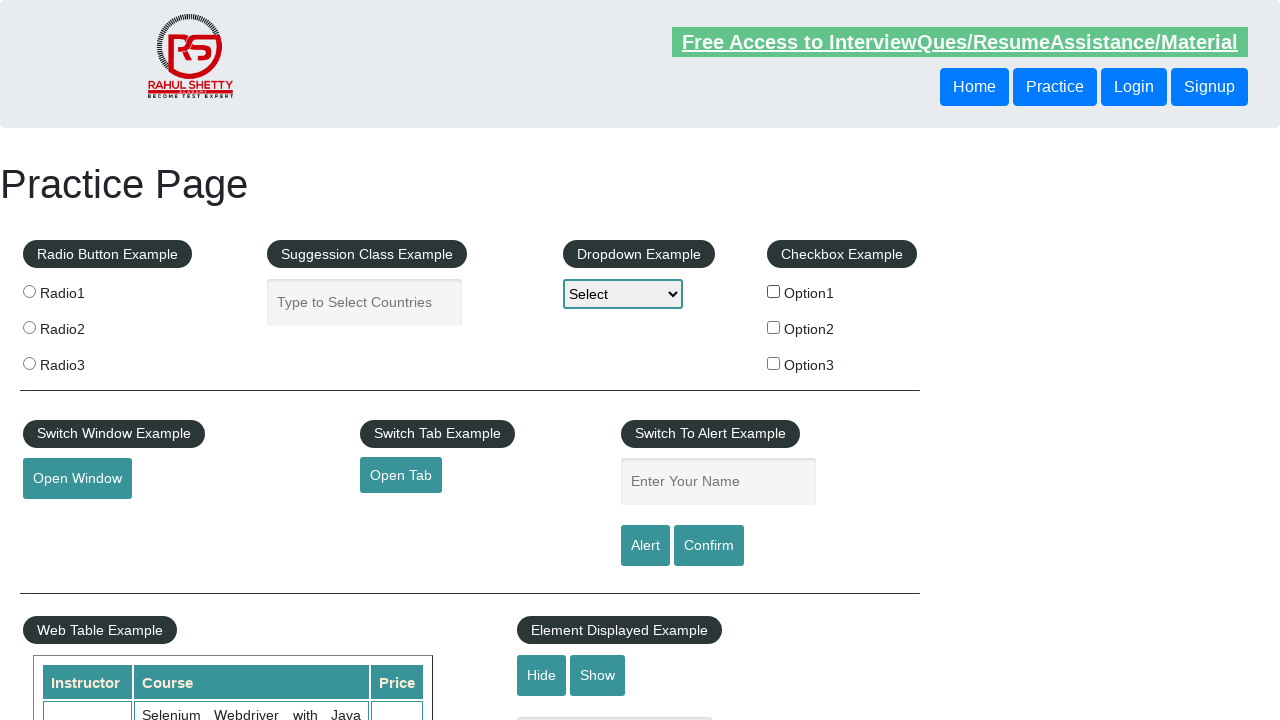

Checked the second checkbox (option2) at (774, 327) on input[type='checkbox'][value='option2']
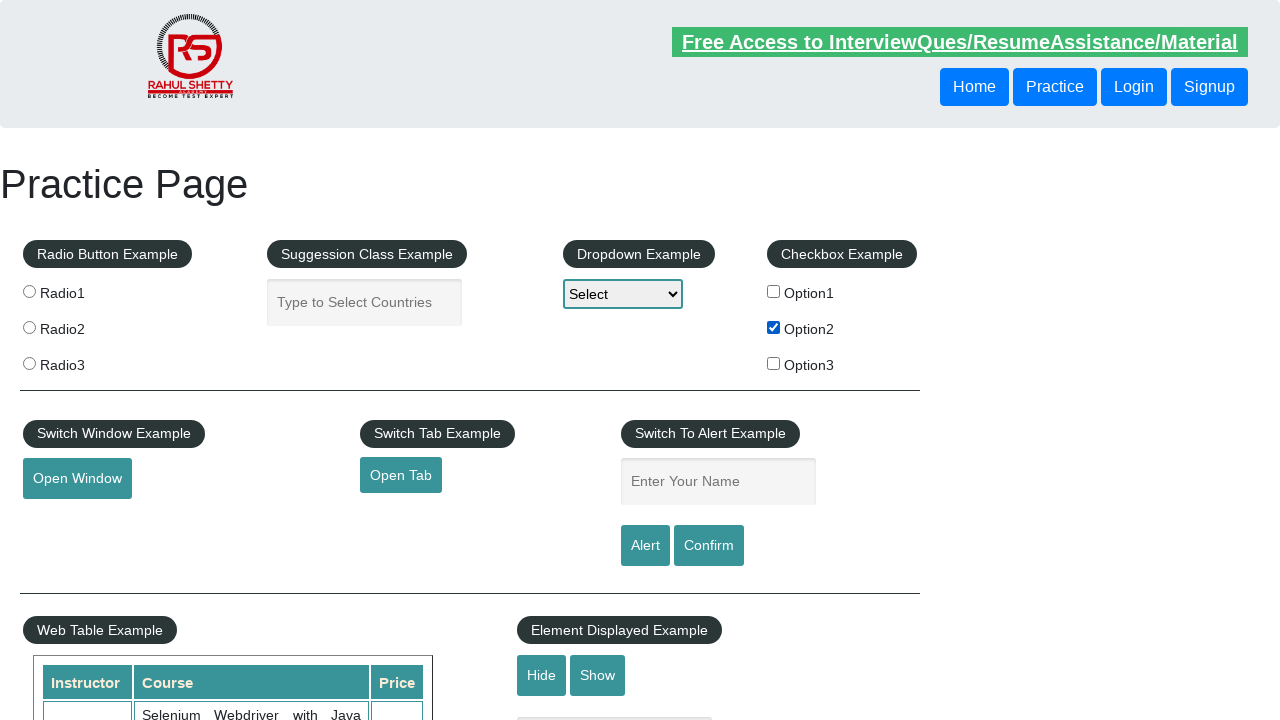

Checked the third checkbox (option3) at (774, 363) on input[type='checkbox'][value='option3']
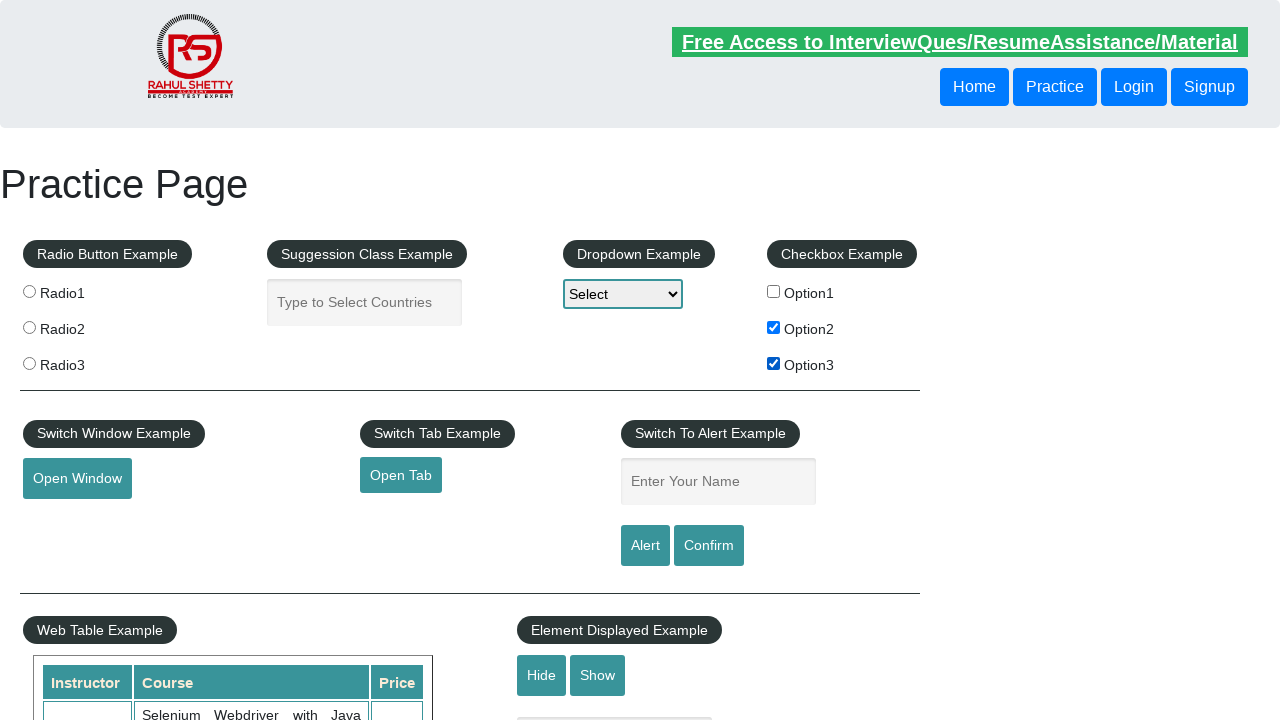

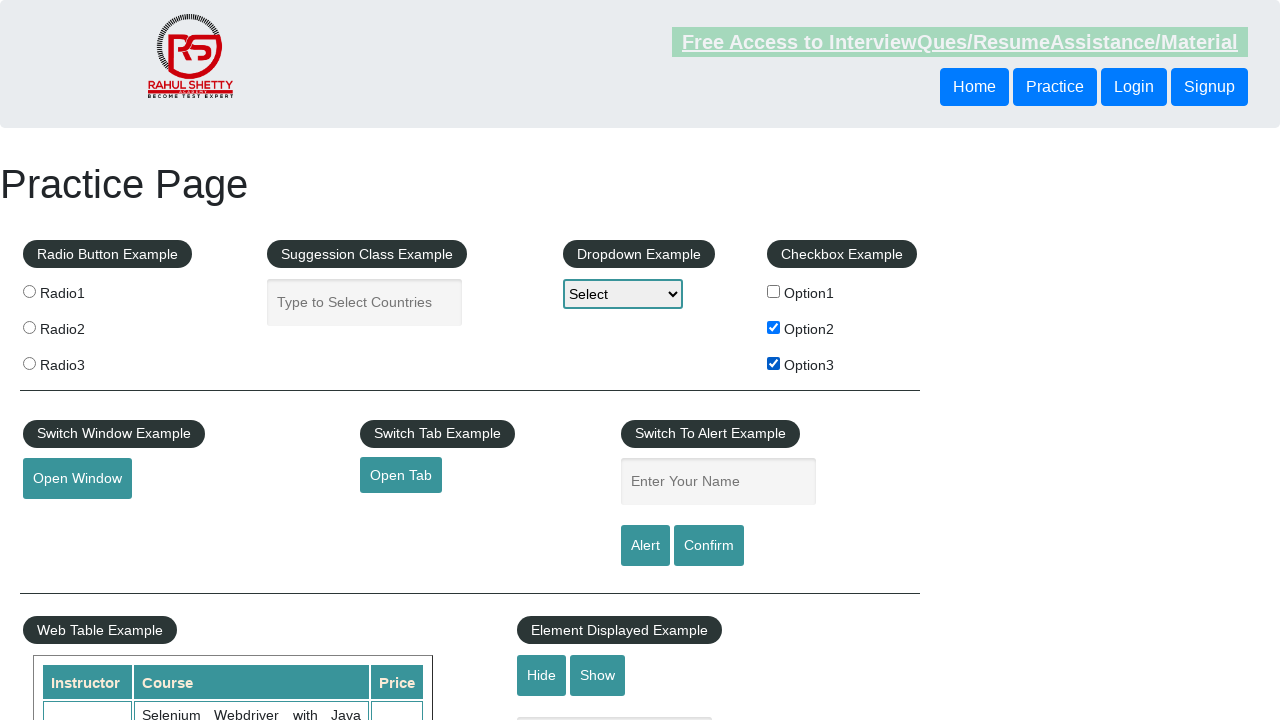